Tests autocomplete dropdown functionality by entering search text and selecting from dynamically generated suggestions

Starting URL: https://www.globalsqa.com/demoSite/practice/autocomplete/combobox.html

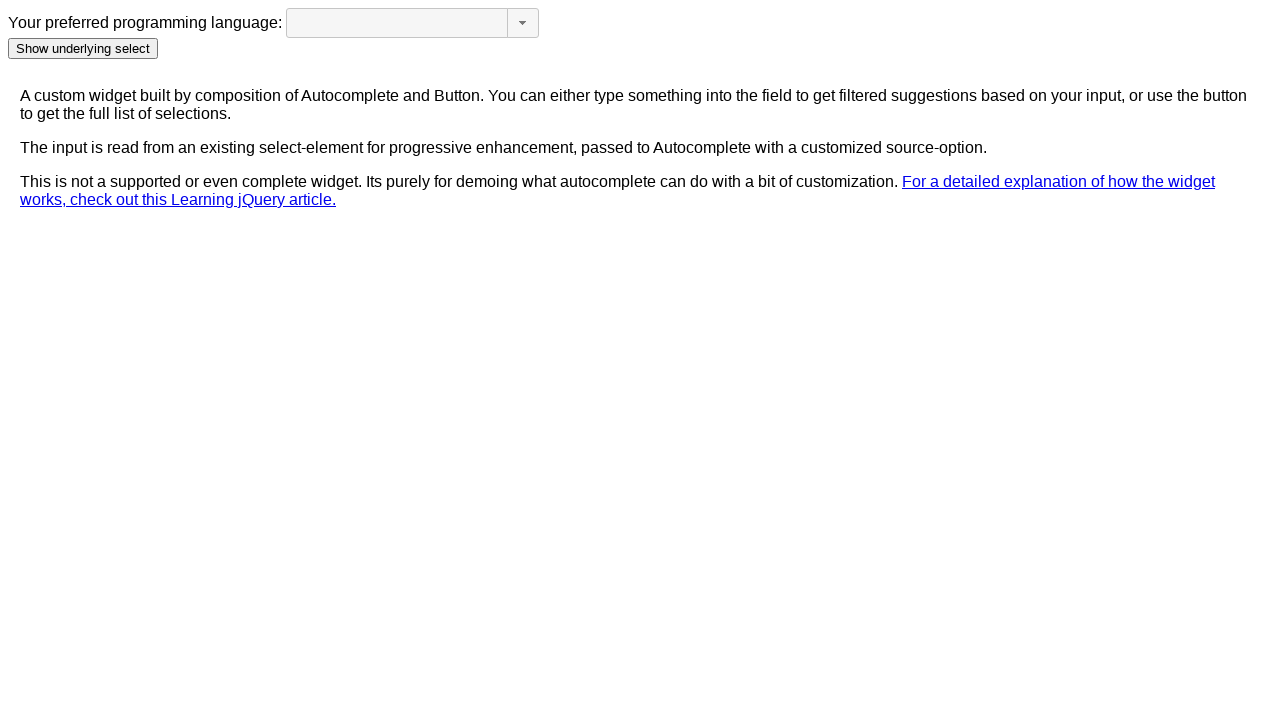

Cleared the autocomplete search box on .custom-combobox-input
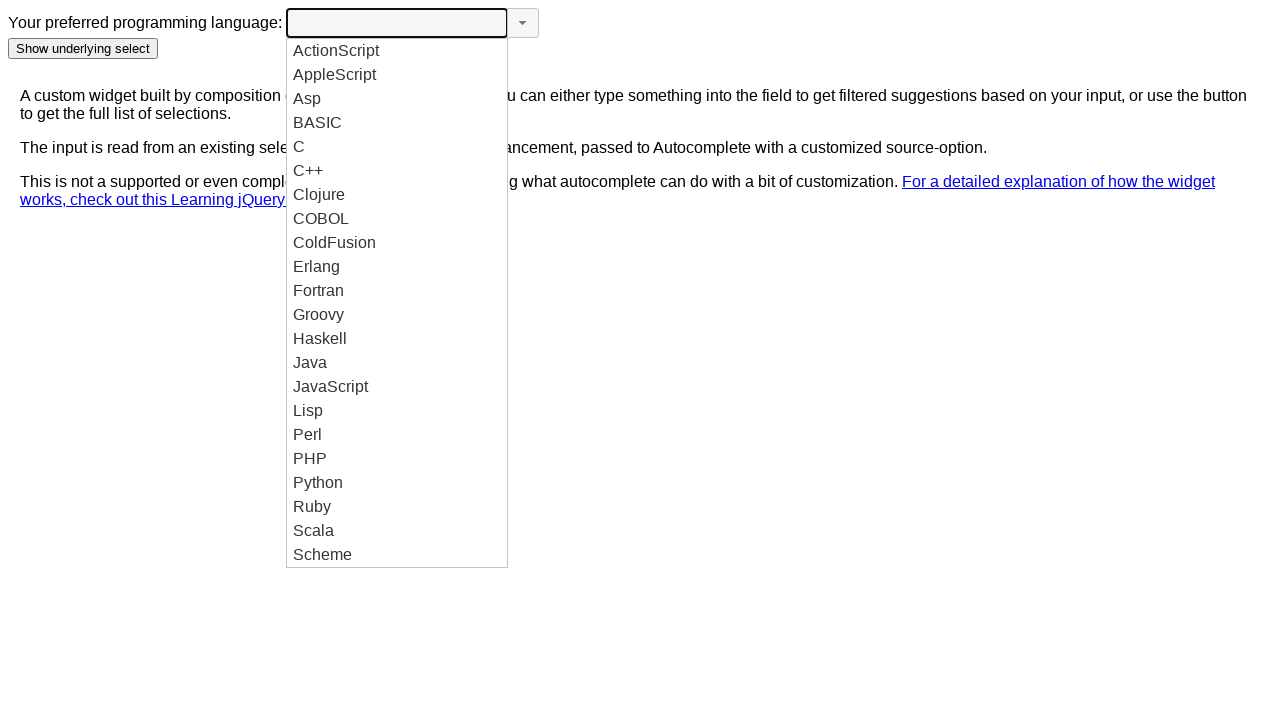

Filled search box with 'Java' on .custom-combobox-input
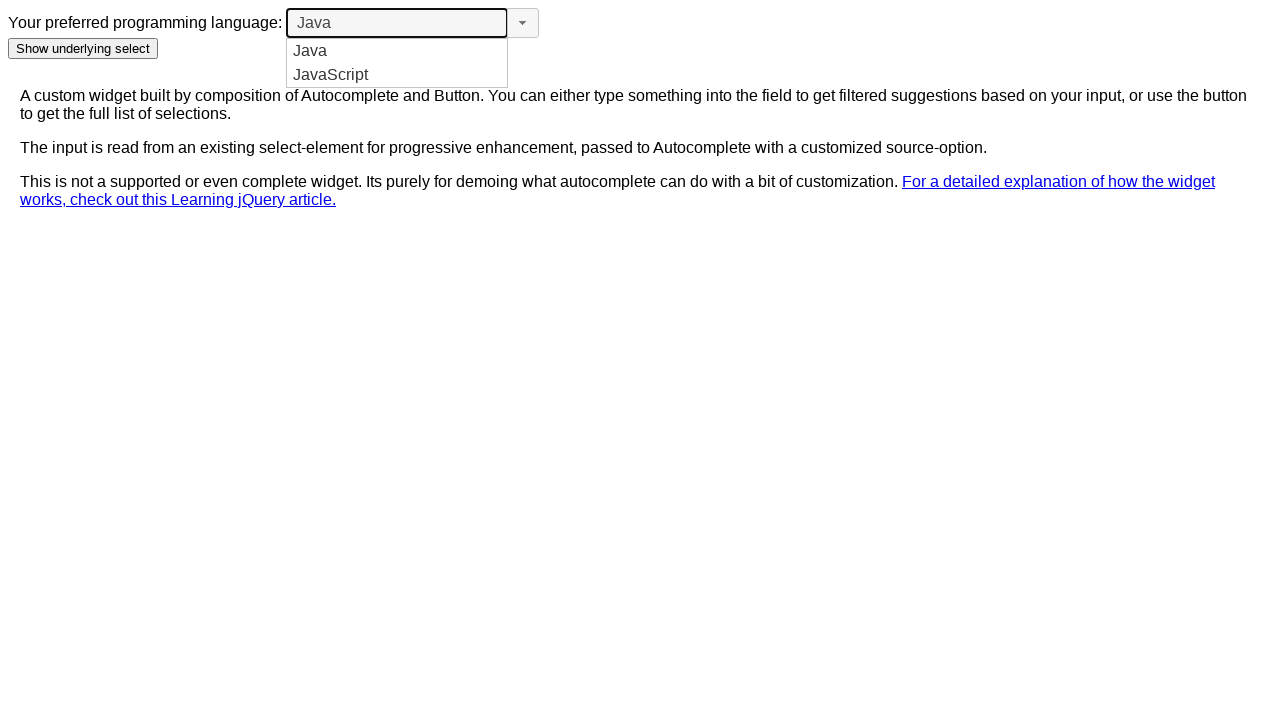

Waited for autocomplete suggestions to appear
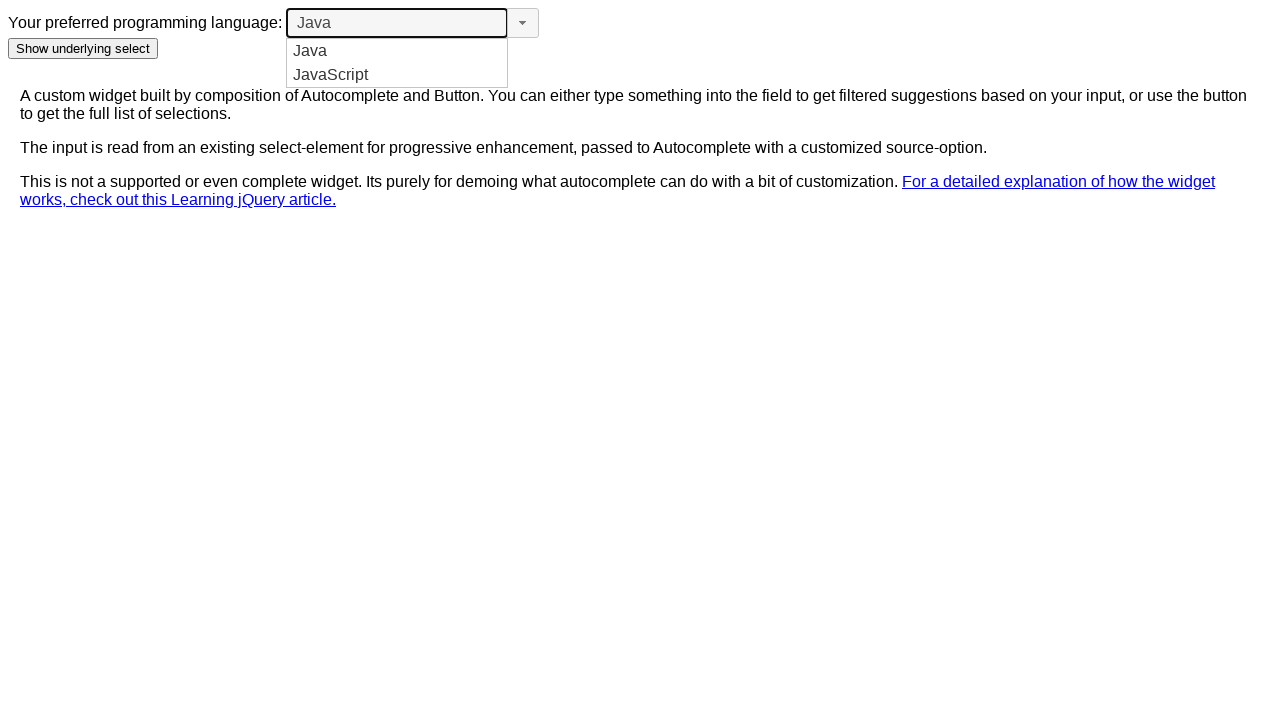

Retrieved 2 suggestion elements from dropdown
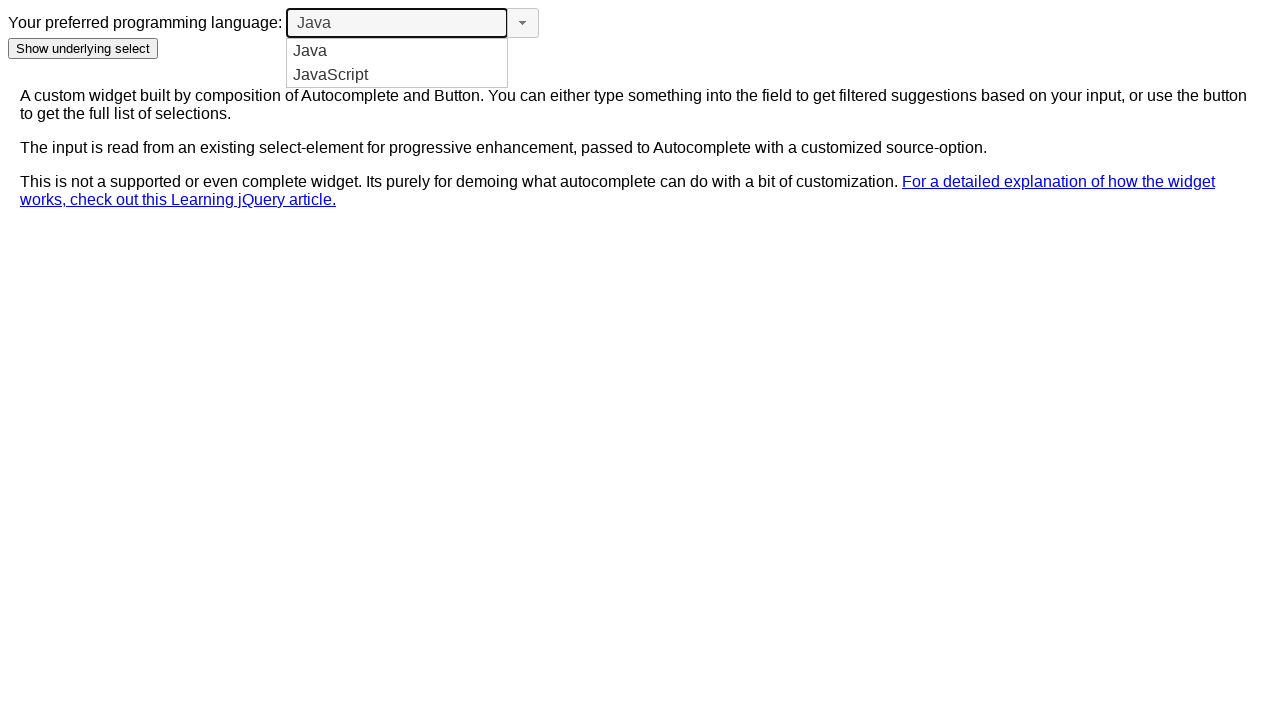

Selected suggestion 'JavaScript' from dropdown at (397, 75) on ul[id*='ui-id'] li >> nth=1
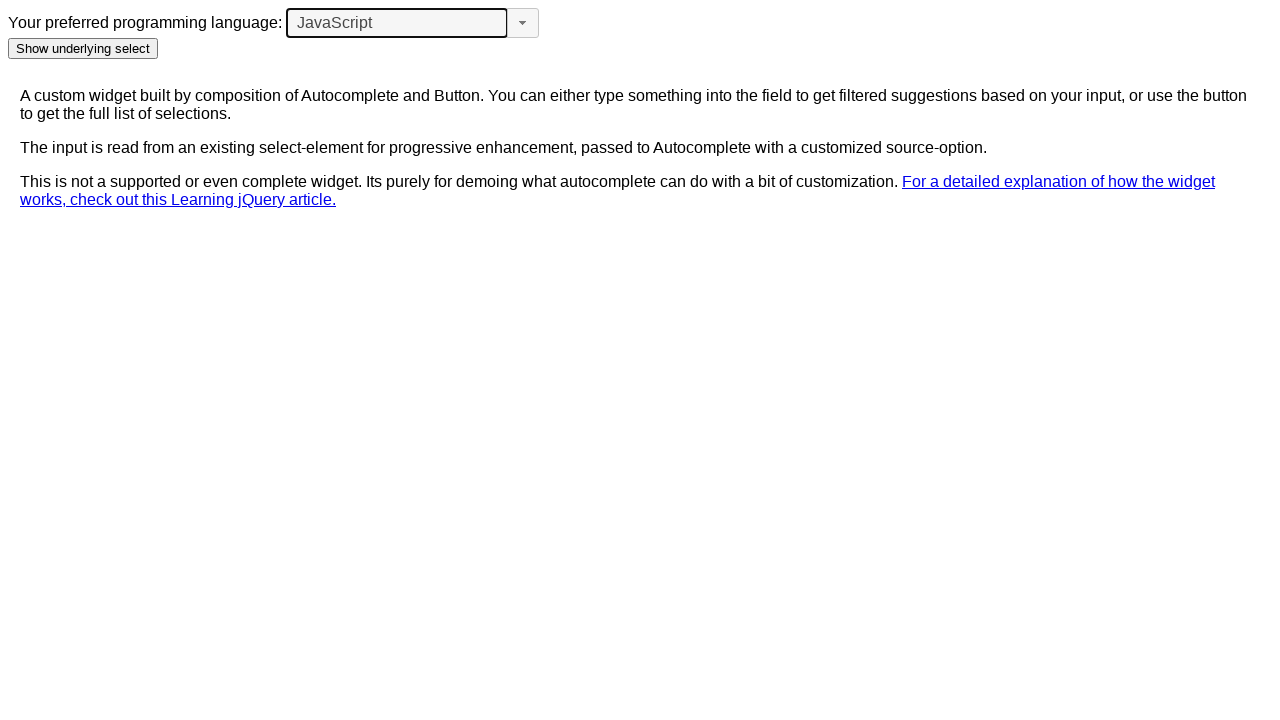

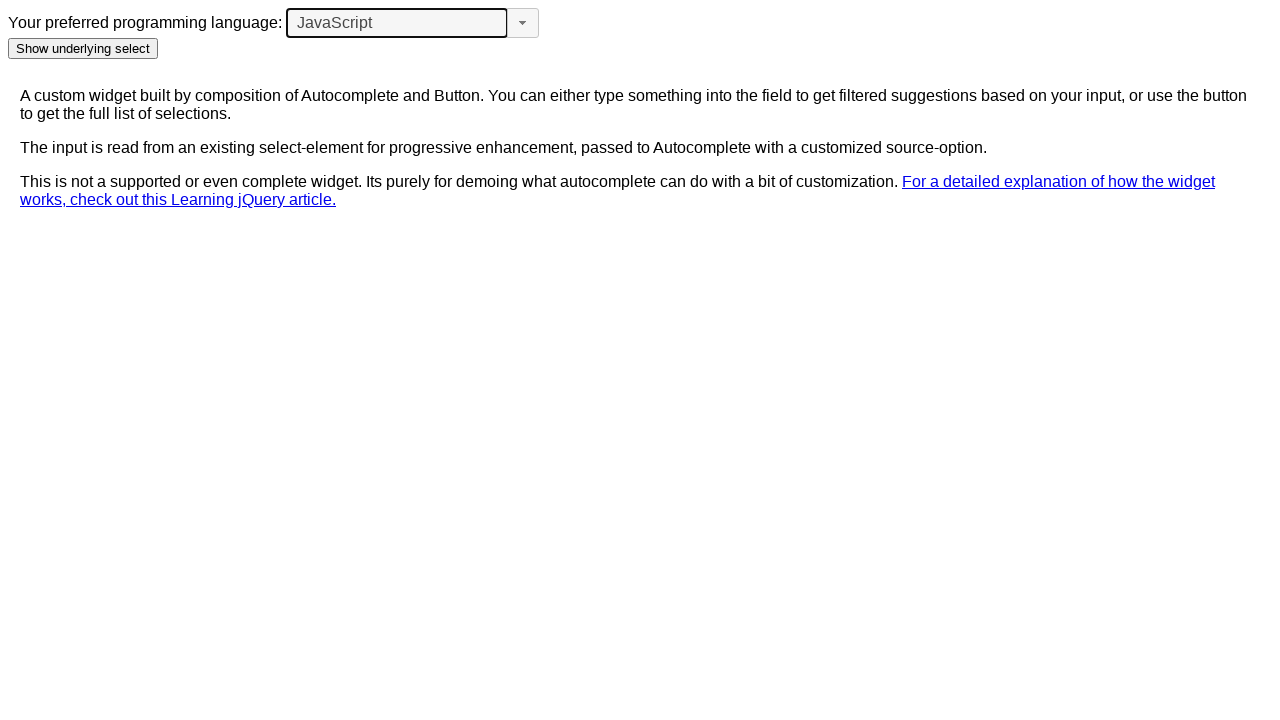